Tests navigating to Target Circle page and verifying benefit cells are displayed

Starting URL: https://www.target.com/

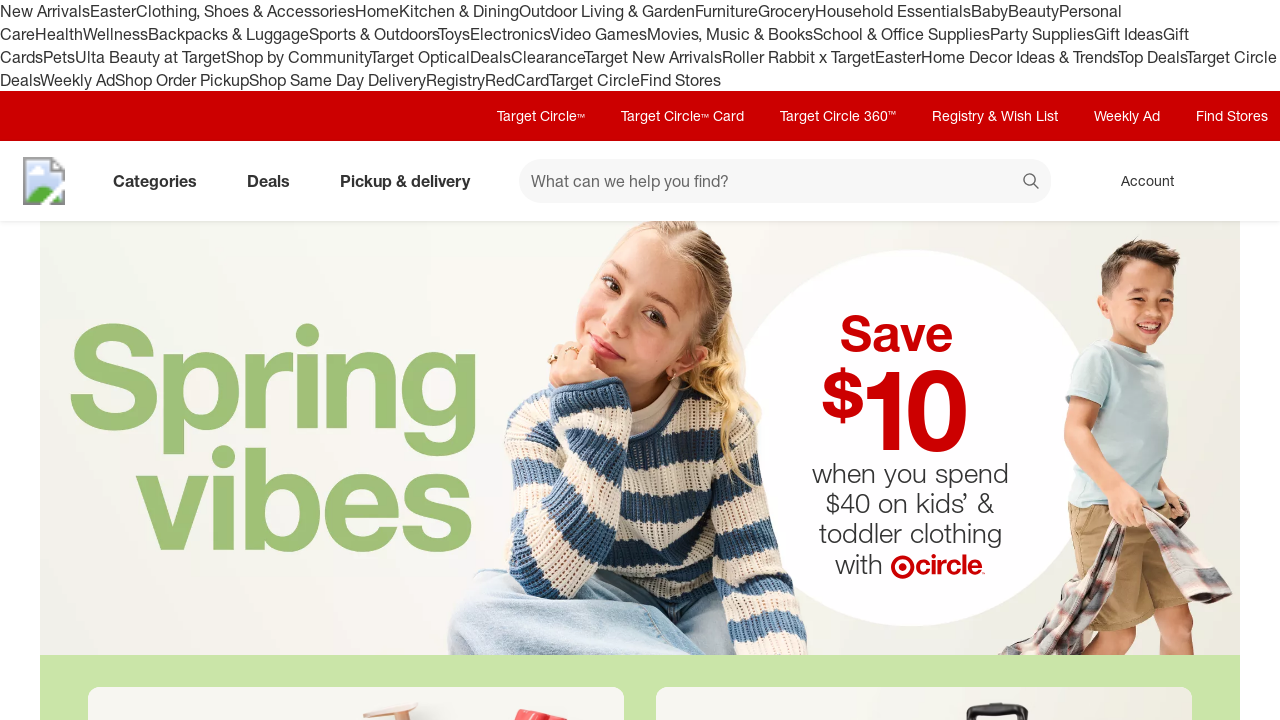

Clicked Target Circle navigation link at (541, 116) on [id*='utilityNav-circle']
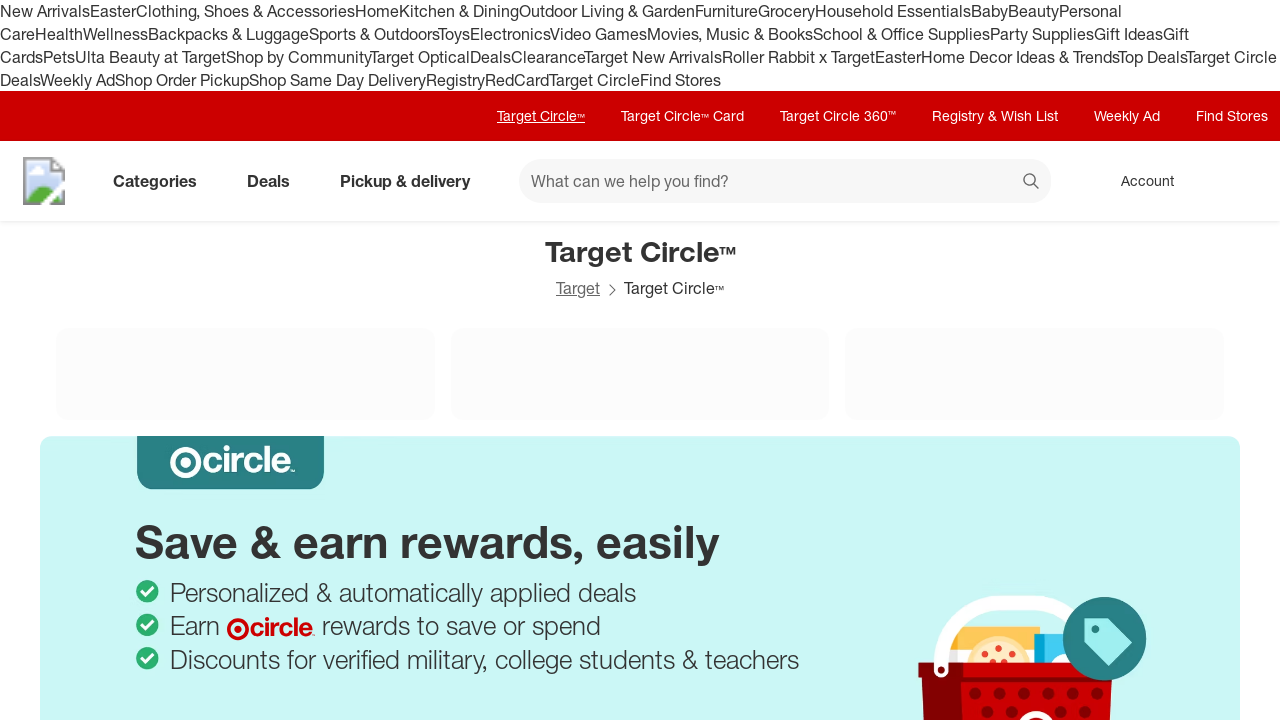

Target Circle page loaded (networkidle)
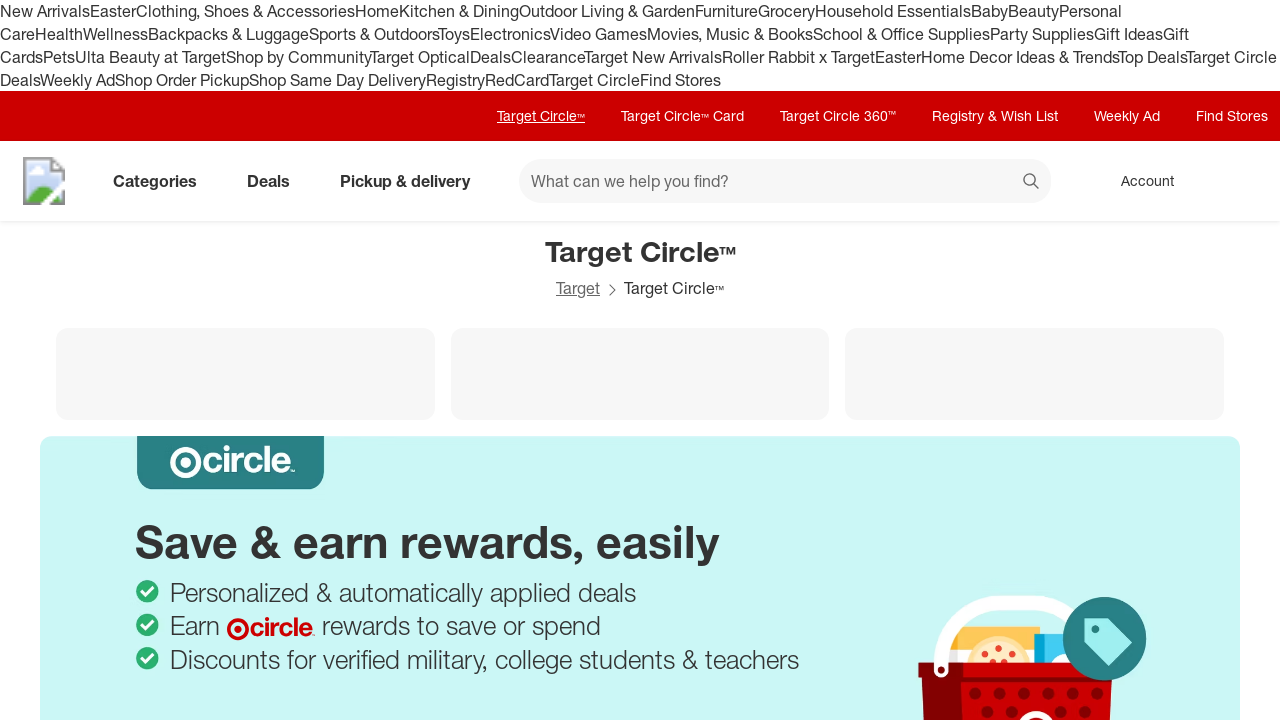

Benefit cells are displayed on Target Circle page
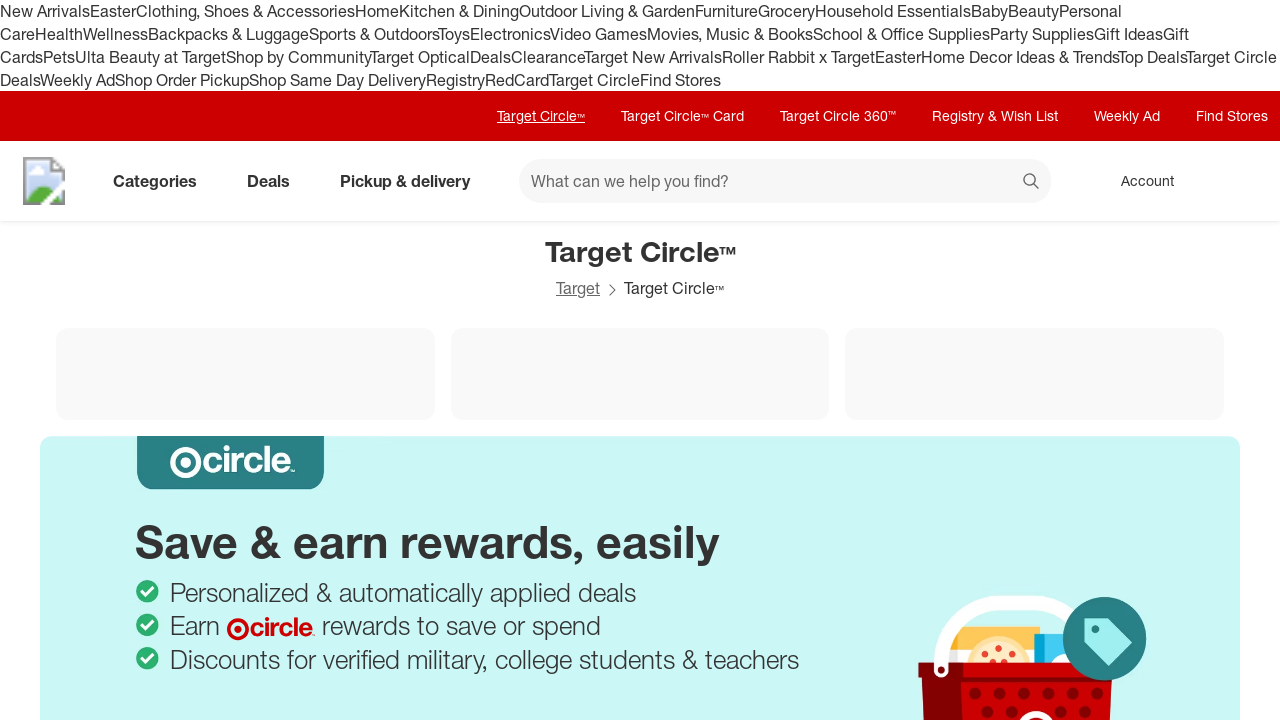

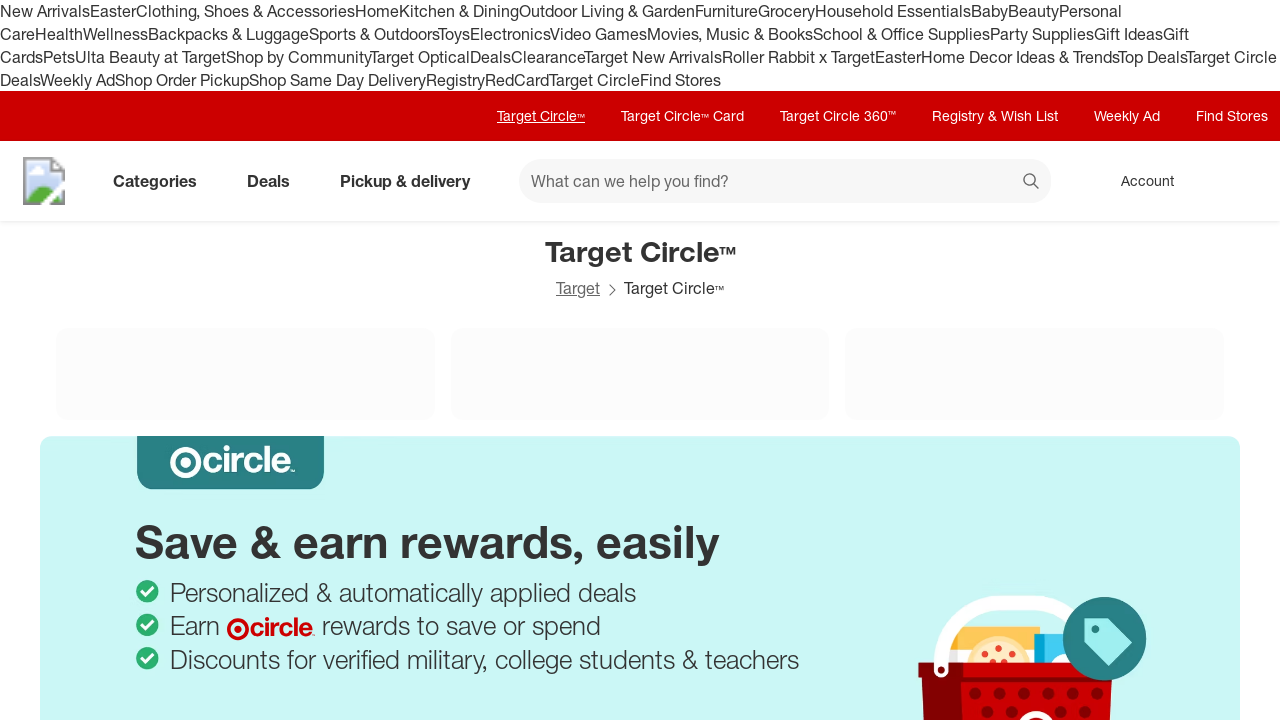